Tests that the Python.org homepage loads correctly by verifying the page title contains "Welcome to Python.org" and the body contains the word "python"

Starting URL: http://www.python.org

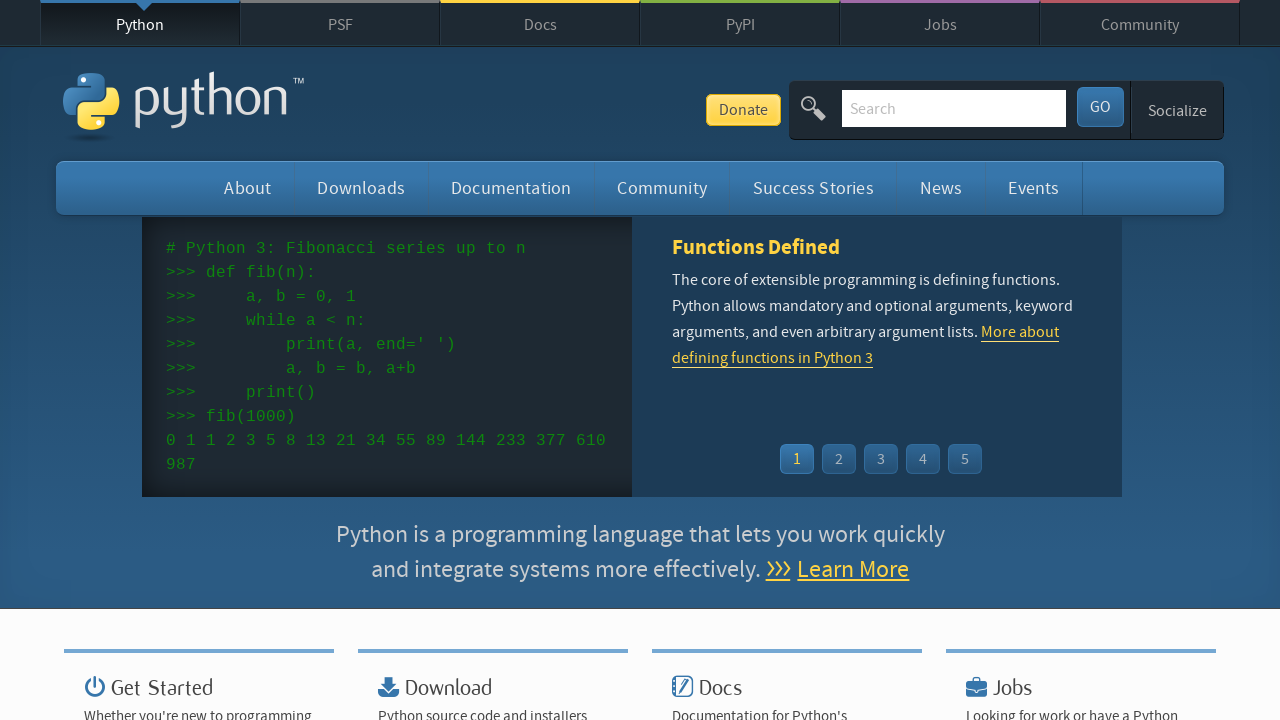

Navigated to http://www.python.org
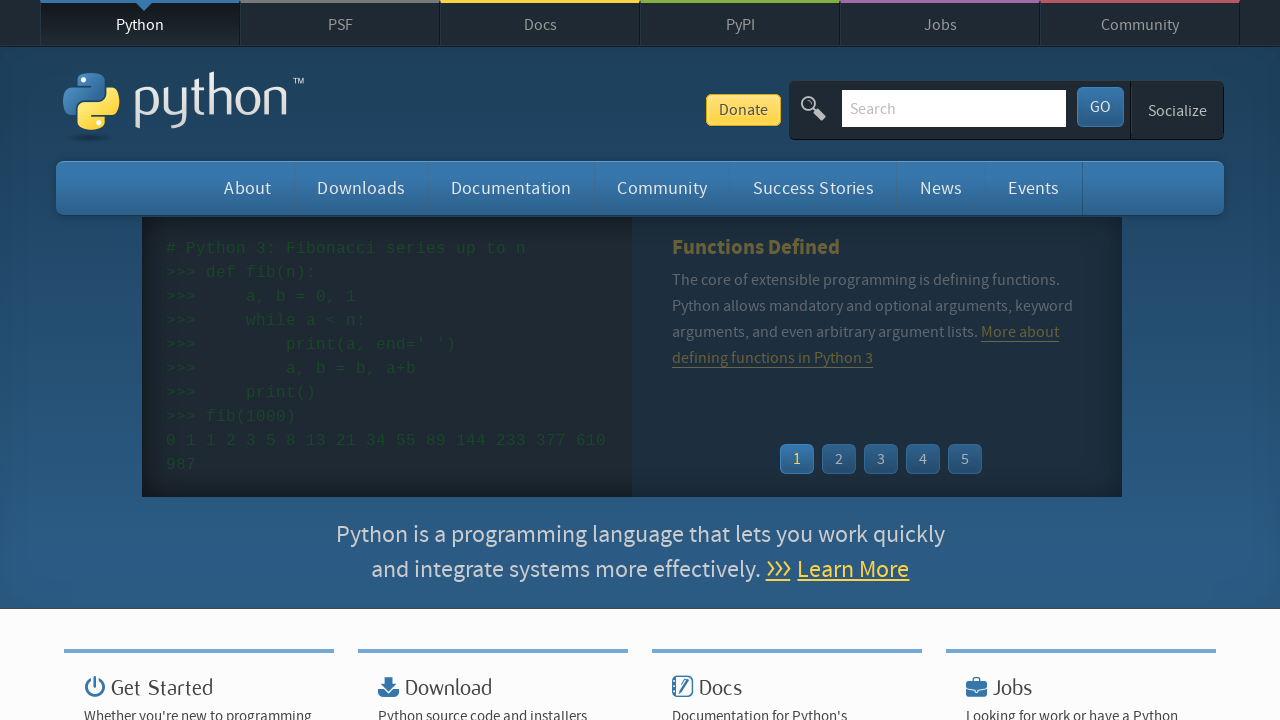

Verified page title contains 'Welcome to Python.org'
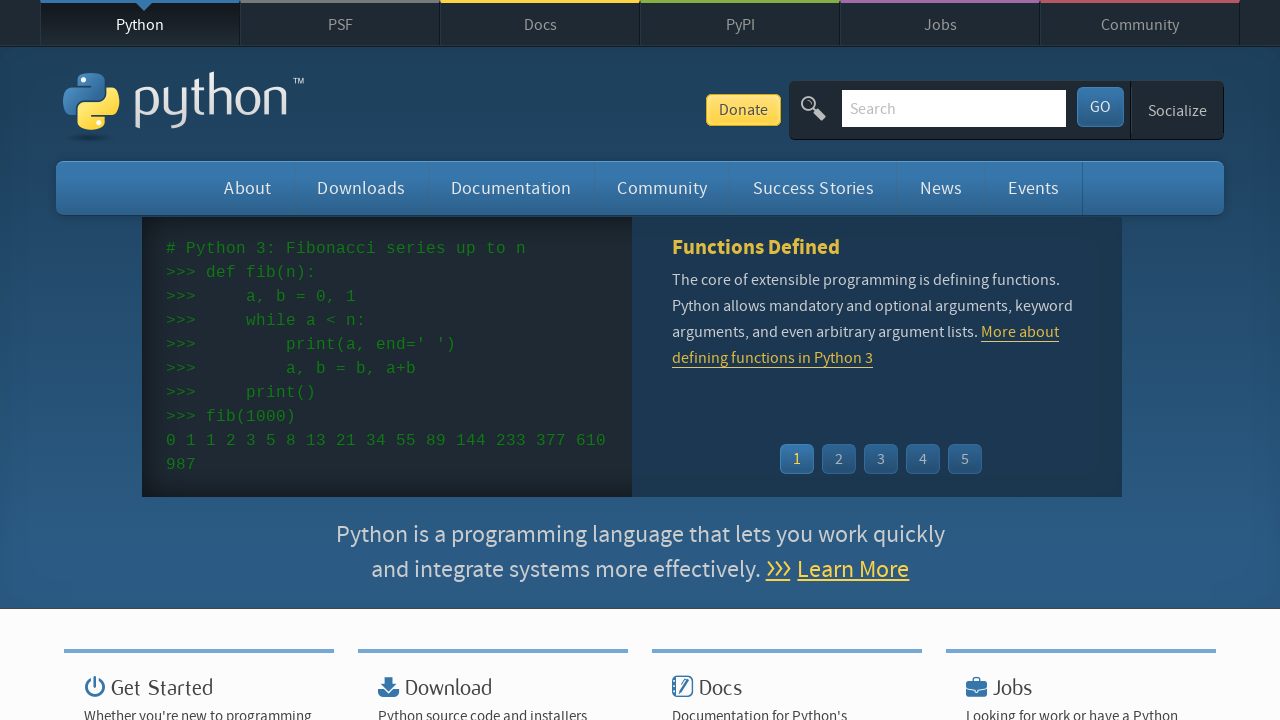

Located body element
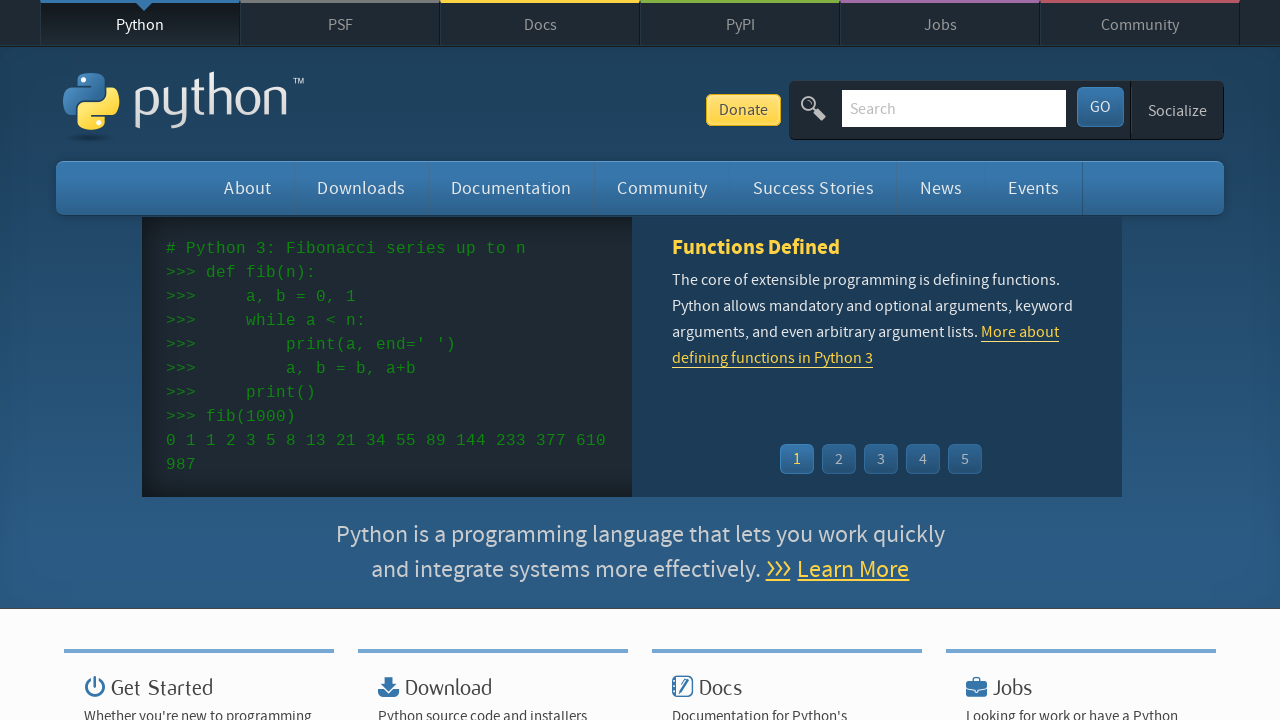

Retrieved body text content
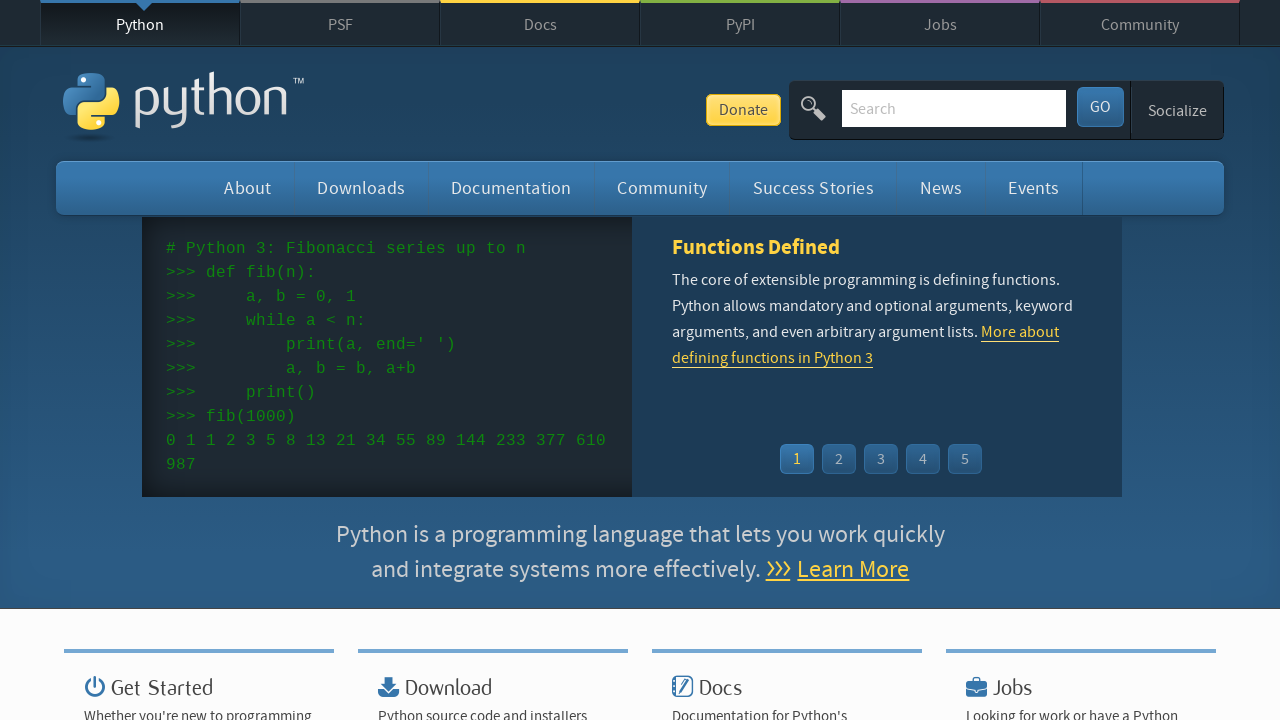

Verified body text contains 'python'
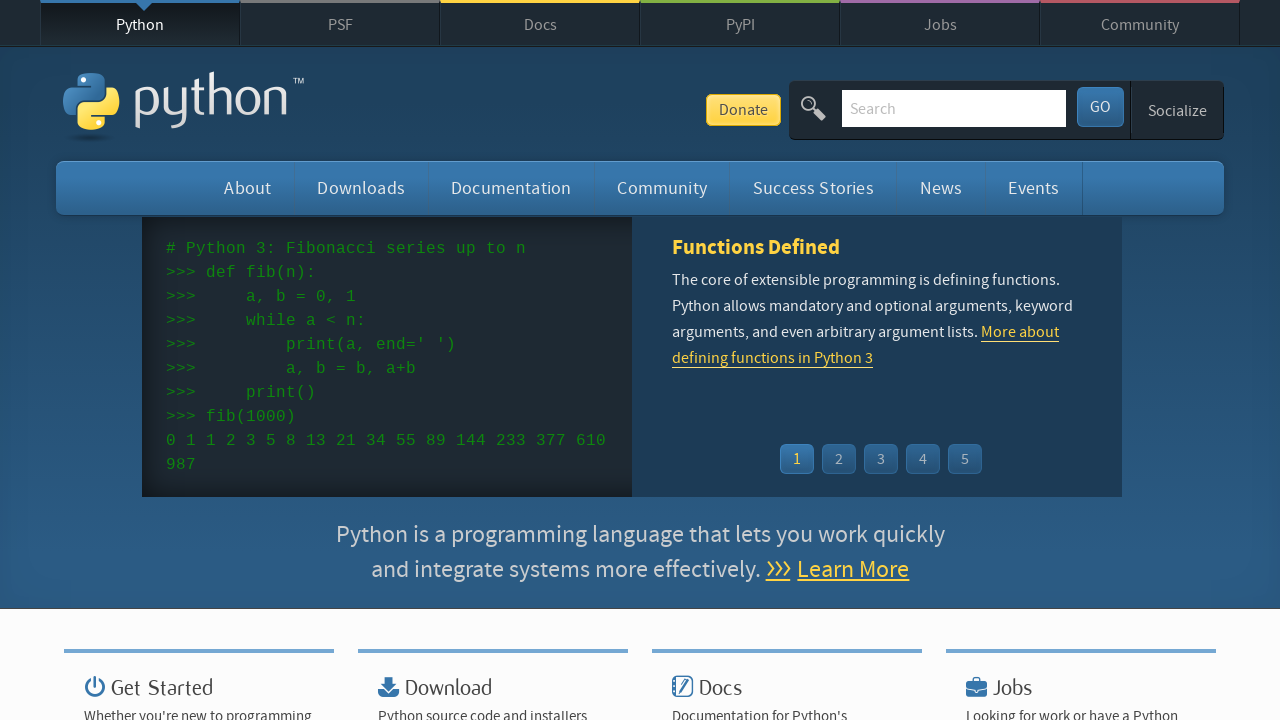

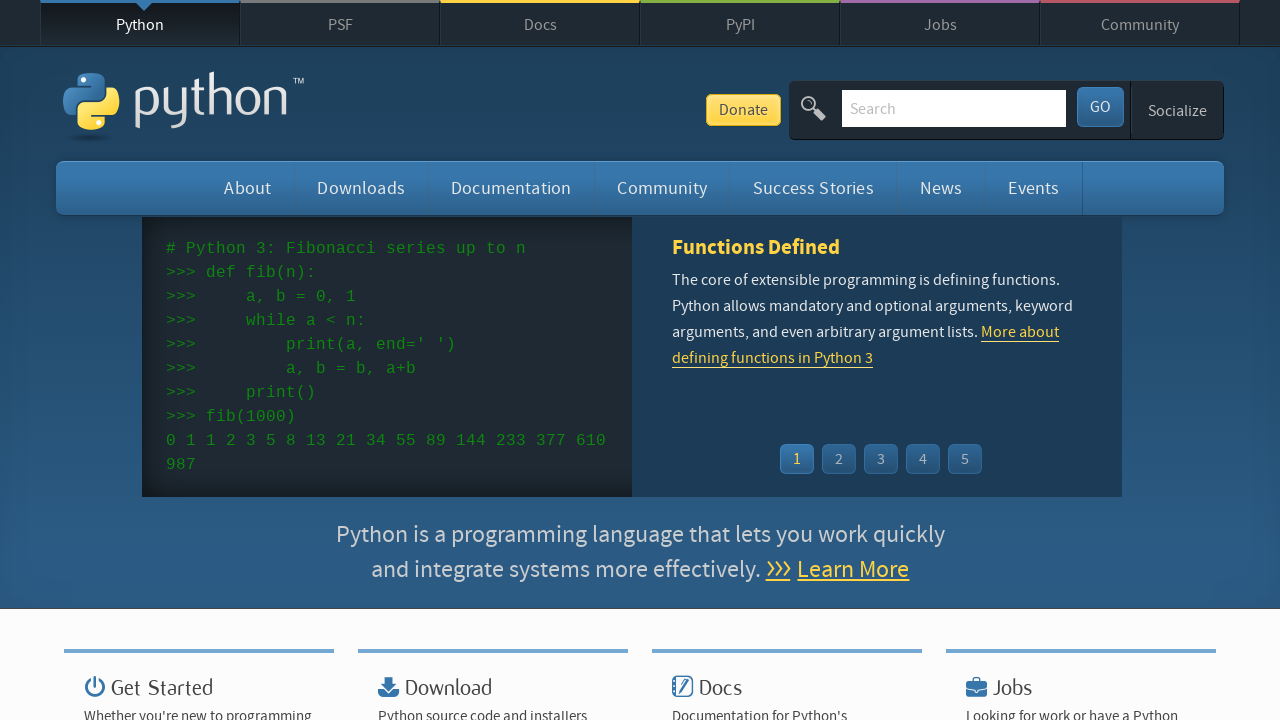